Tests that todo data persists after page reload

Starting URL: https://demo.playwright.dev/todomvc

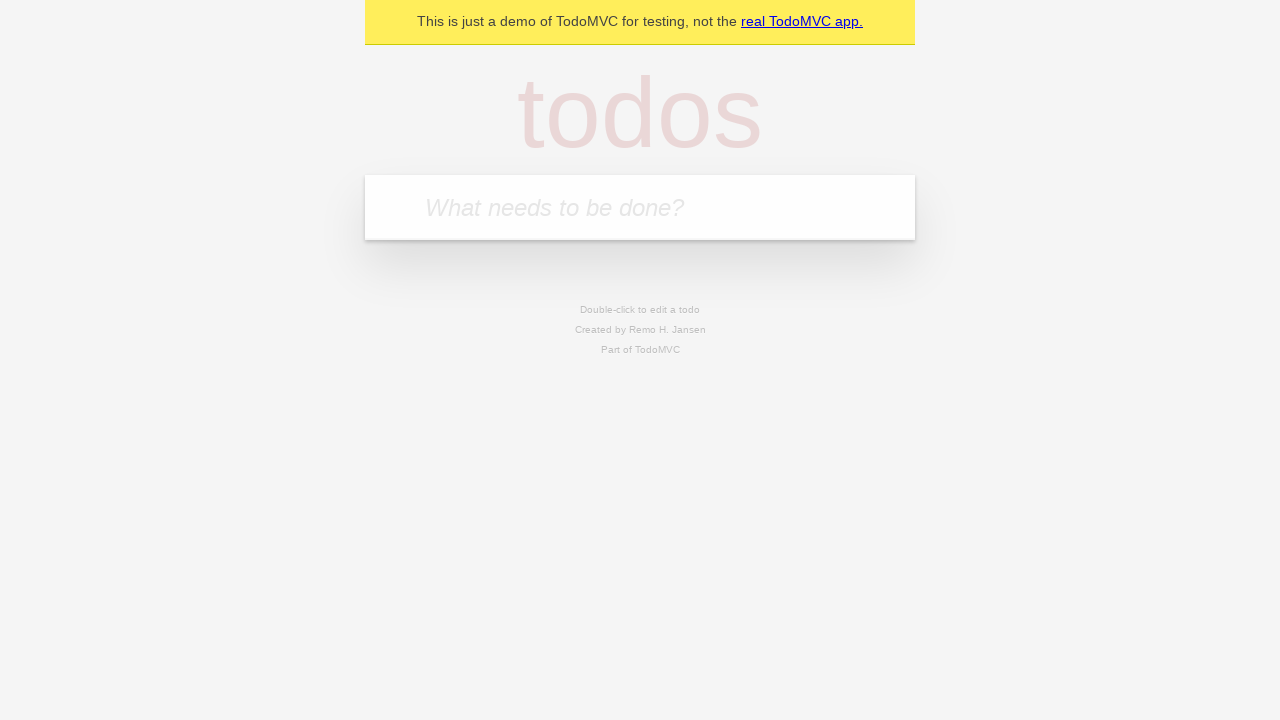

Filled todo input with 'buy some cheese' on internal:attr=[placeholder="What needs to be done?"i]
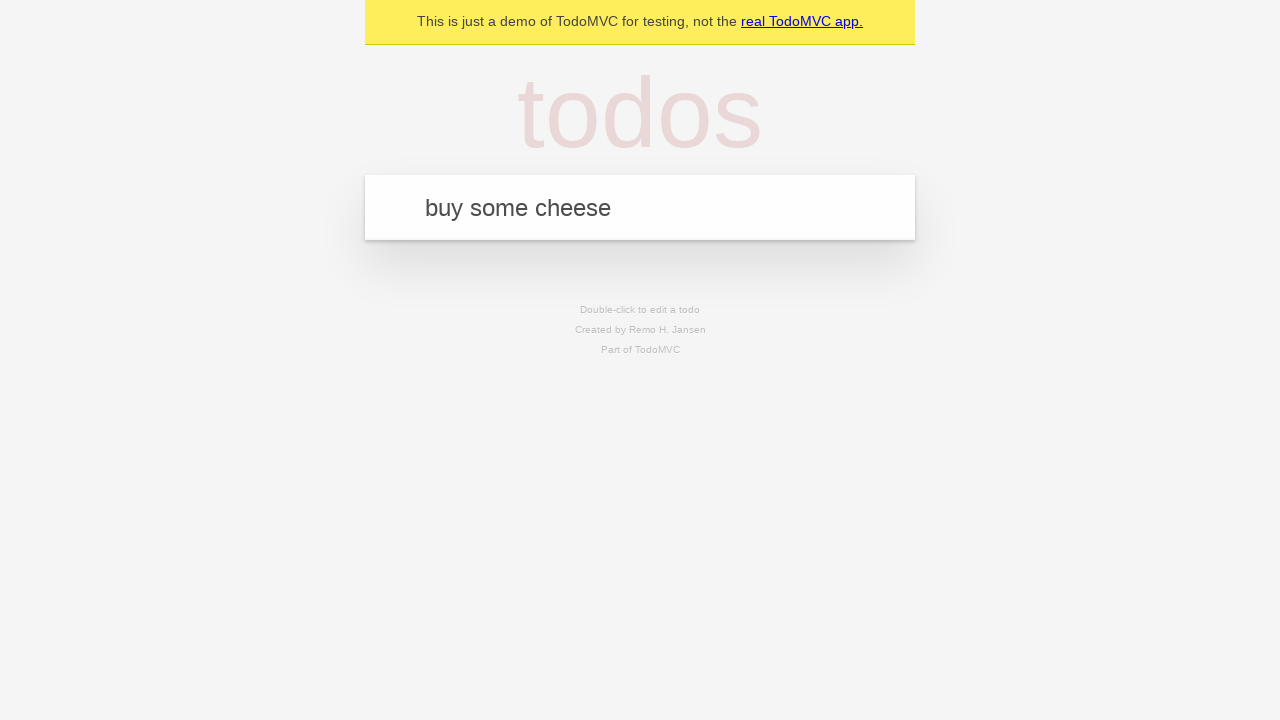

Pressed Enter to create first todo on internal:attr=[placeholder="What needs to be done?"i]
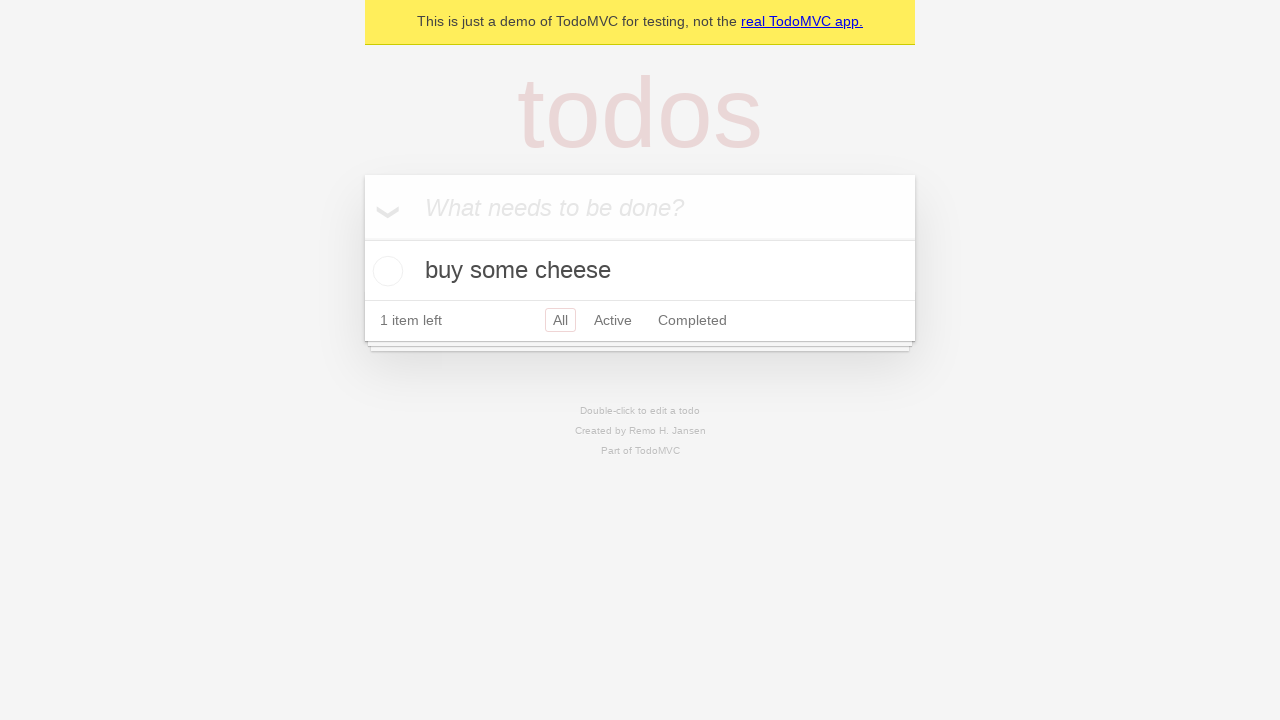

Filled todo input with 'feed the cat' on internal:attr=[placeholder="What needs to be done?"i]
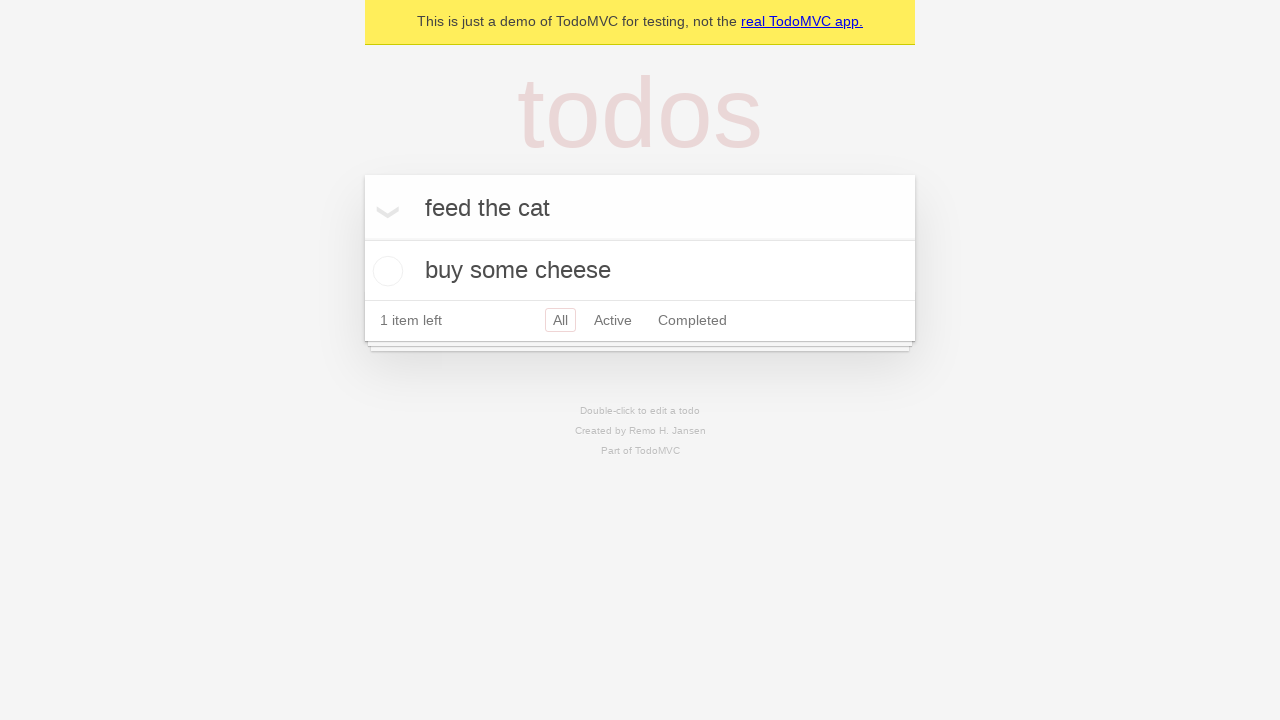

Pressed Enter to create second todo on internal:attr=[placeholder="What needs to be done?"i]
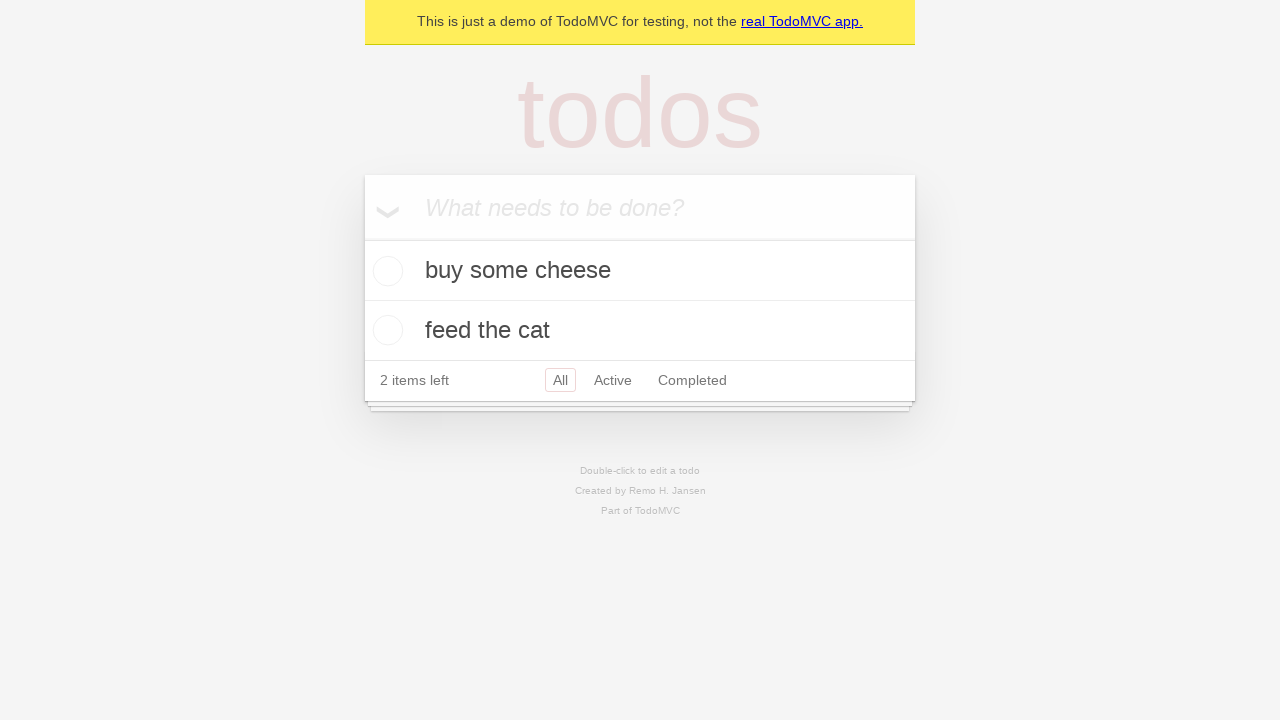

Checked the first todo item at (385, 271) on internal:testid=[data-testid="todo-item"s] >> nth=0 >> internal:role=checkbox
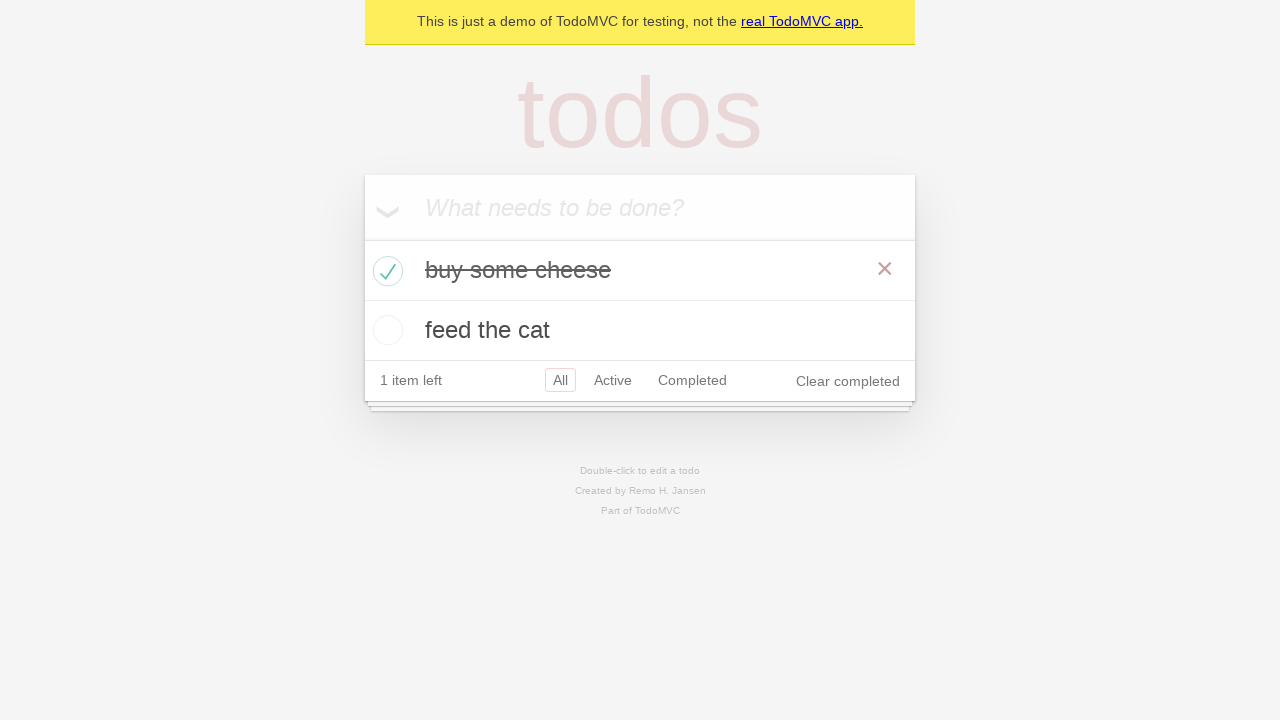

Reloaded the page to test data persistence
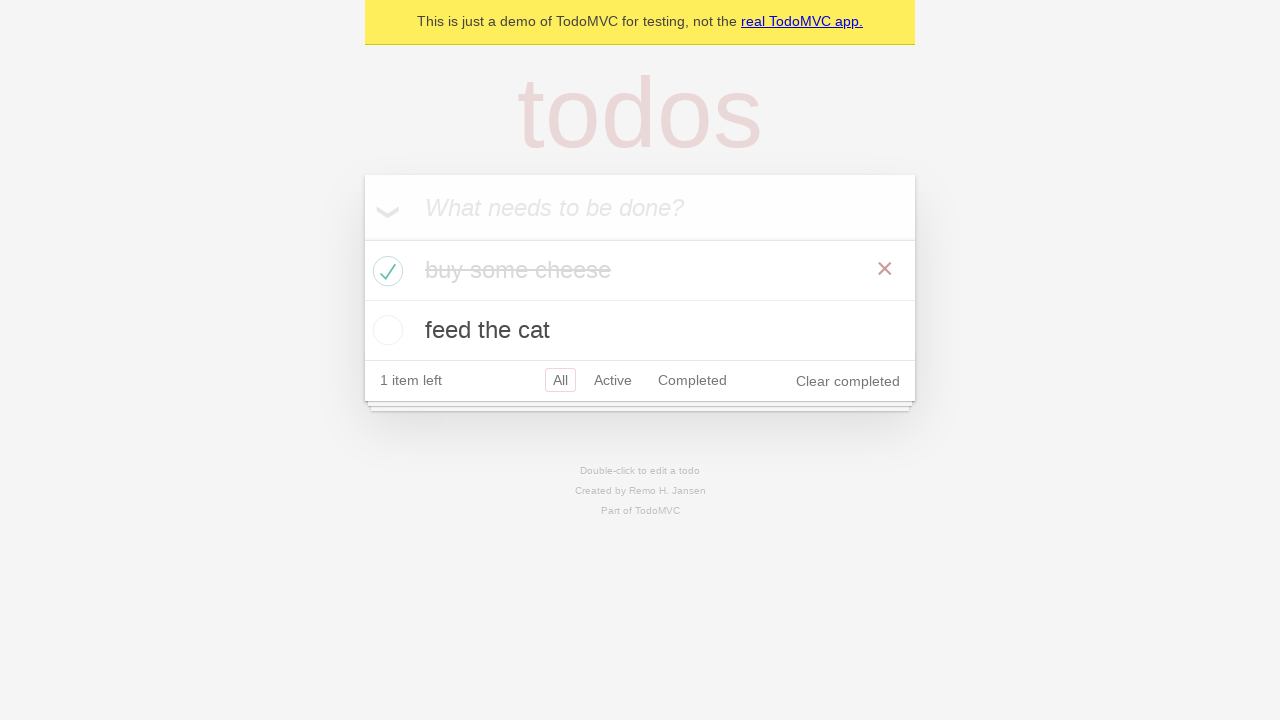

Waited for todo items to reload after page refresh
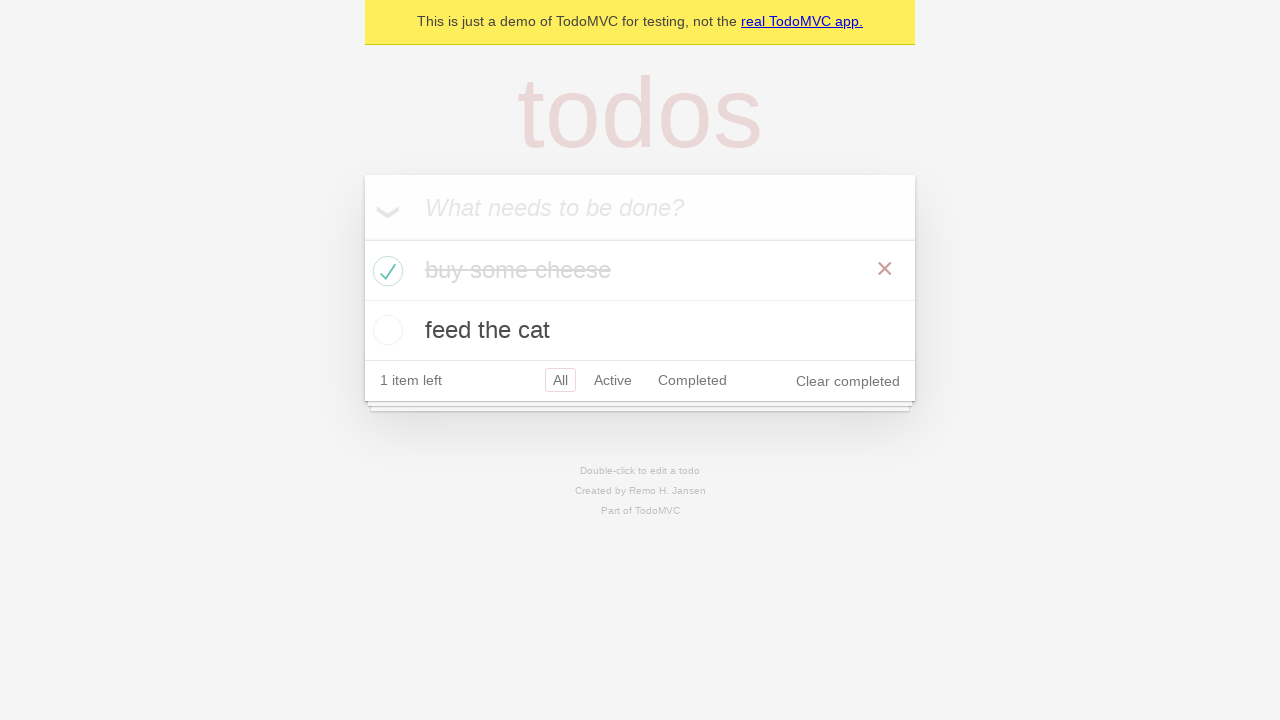

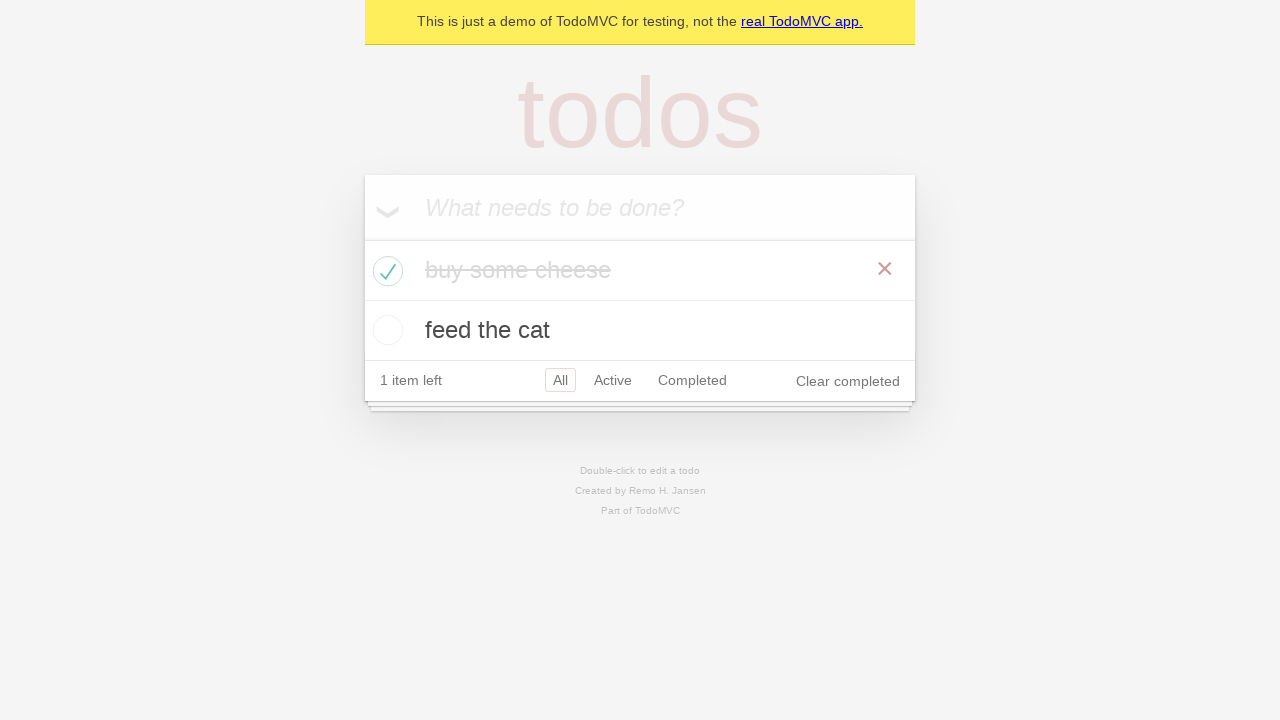